Tests right-click (context click) functionality by right-clicking a button and verifying a confirmation message appears

Starting URL: https://demoqa.com/buttons

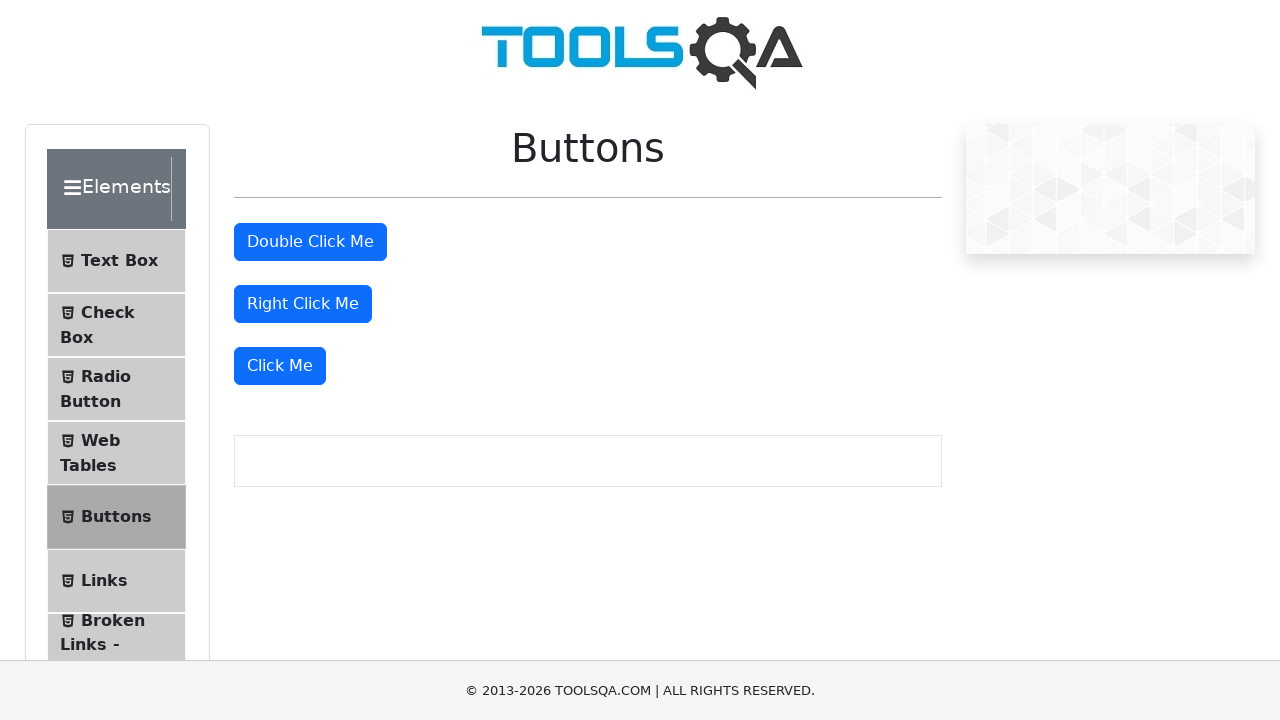

Navigated to https://demoqa.com/buttons
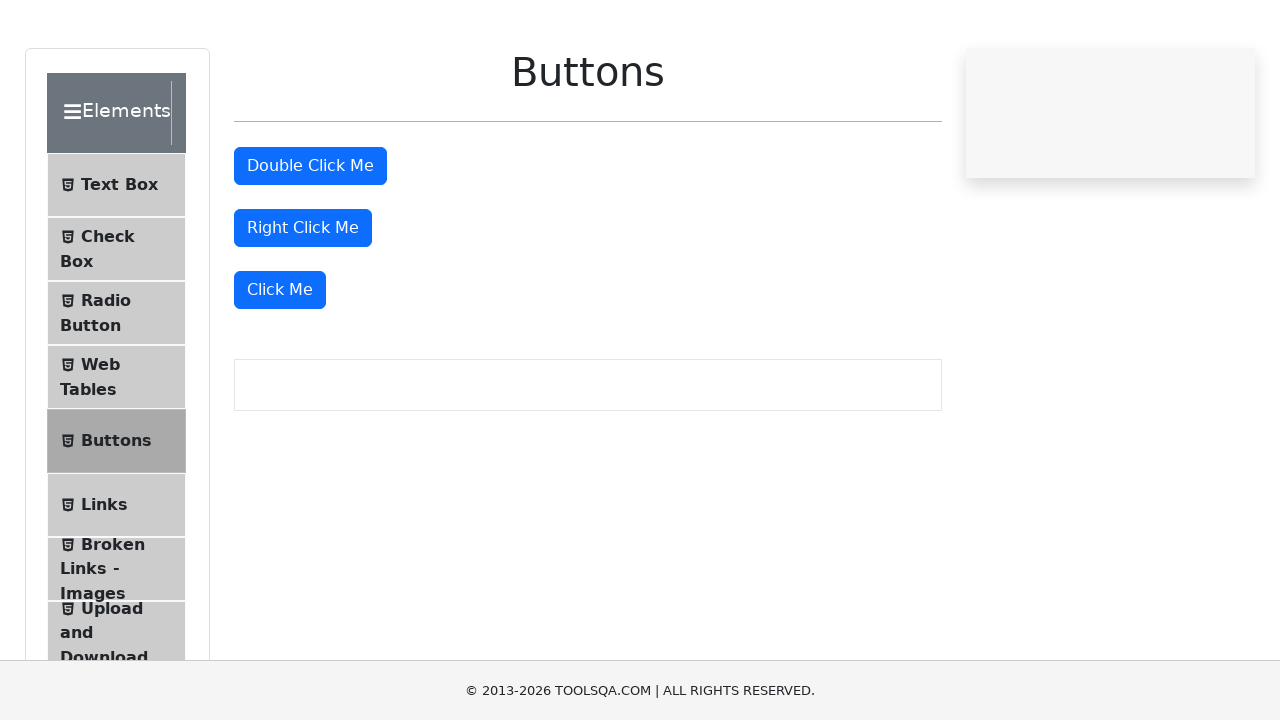

Right-clicked the right click button at (303, 304) on button#rightClickBtn
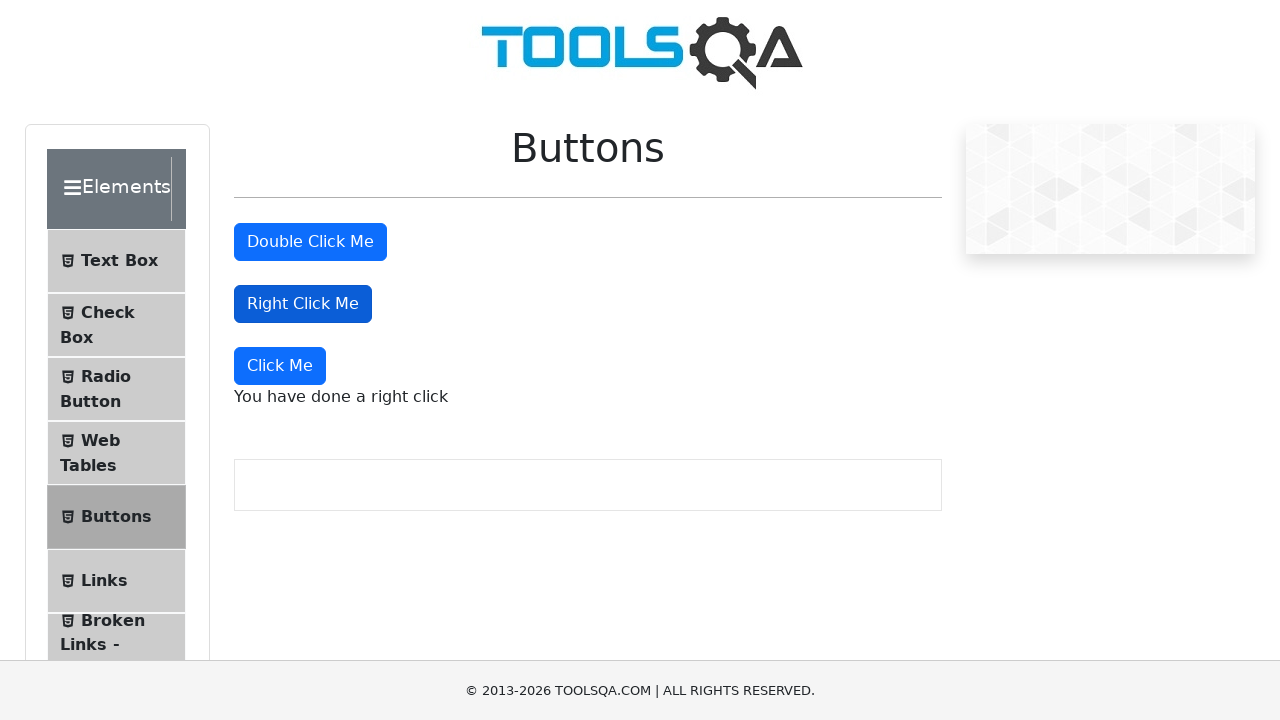

Confirmation message appeared after right-click
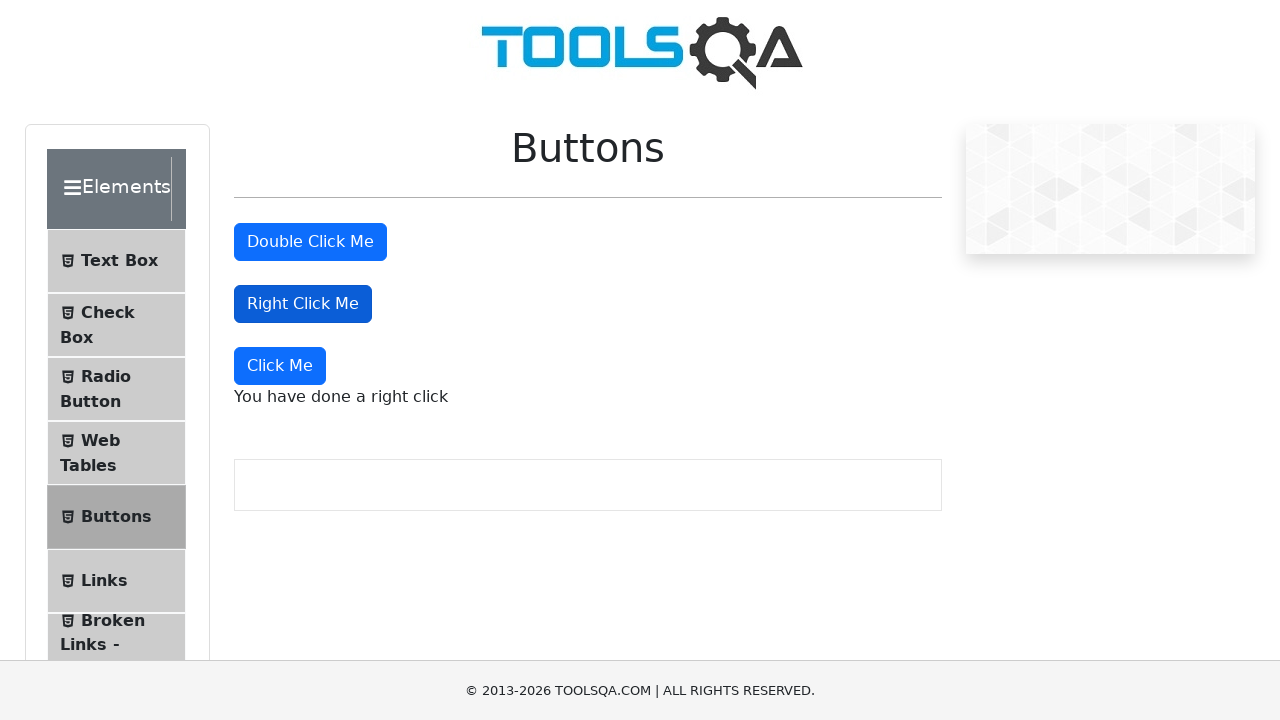

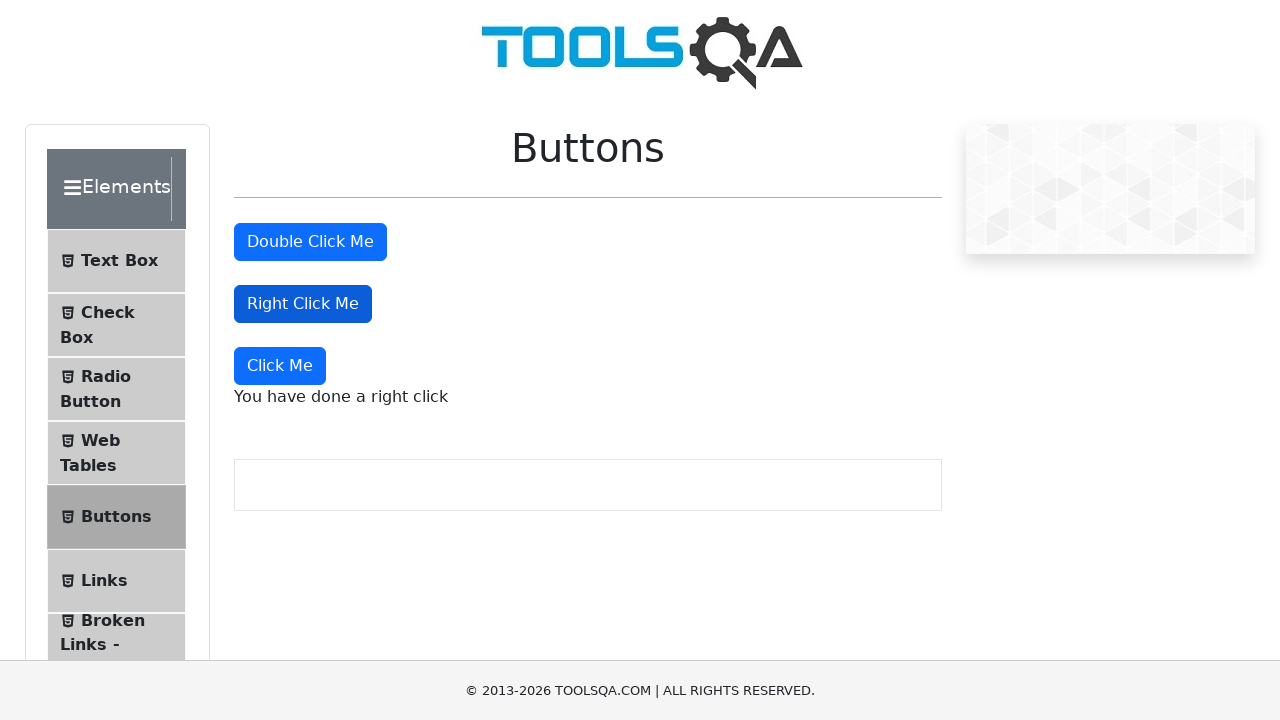